Tests page navigation to Swiggy.com and performs a page refresh using JavaScript, verifying the page loads correctly.

Starting URL: https://www.swiggy.com/

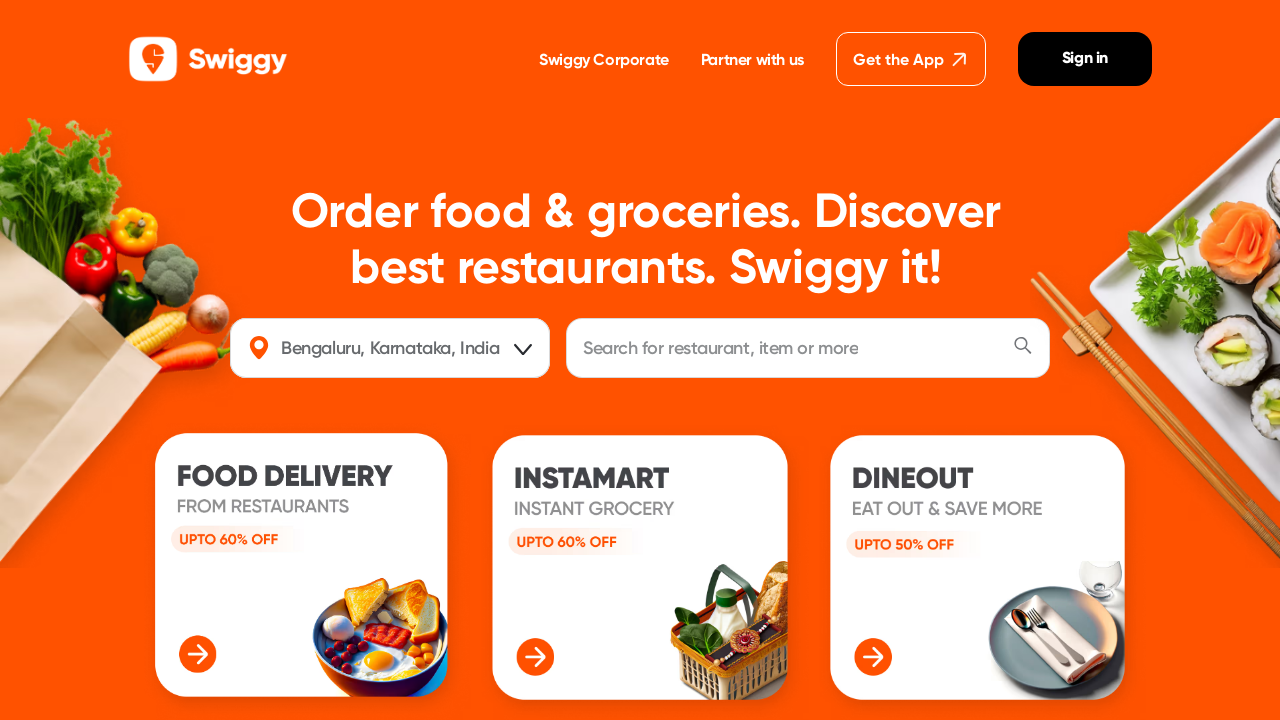

Retrieved page title from Swiggy.com
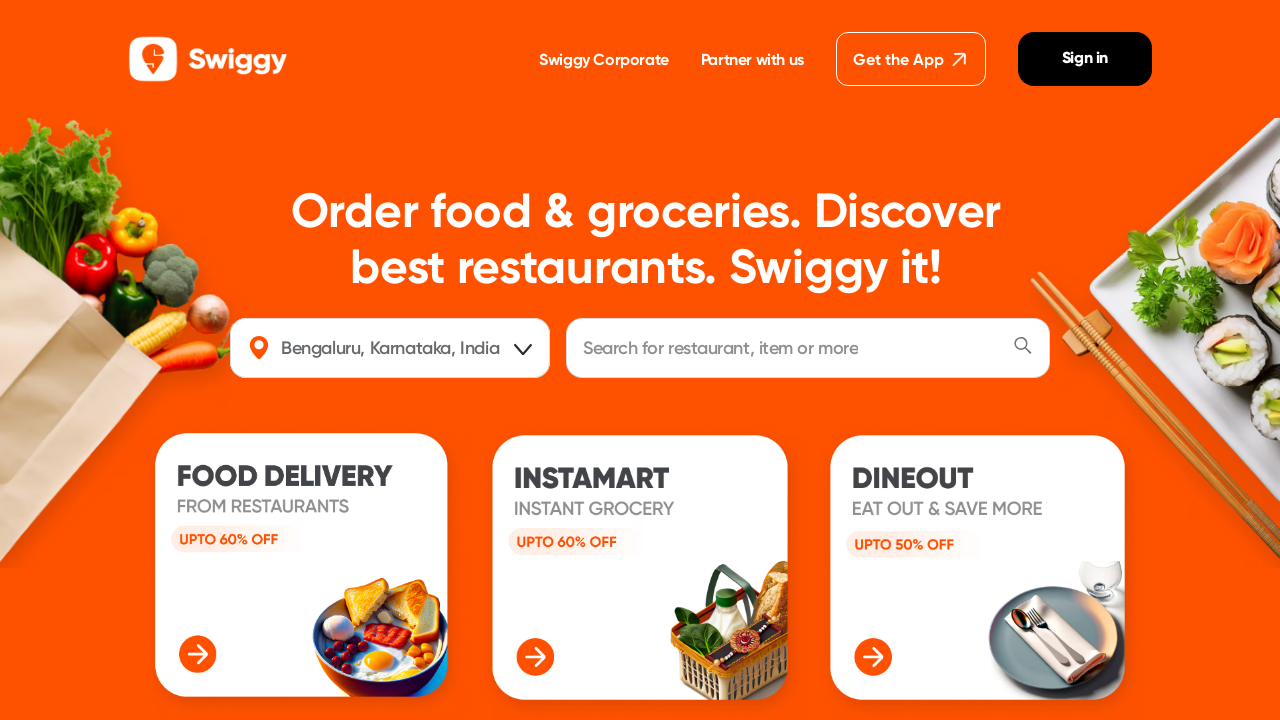

Waited for page DOM content to load
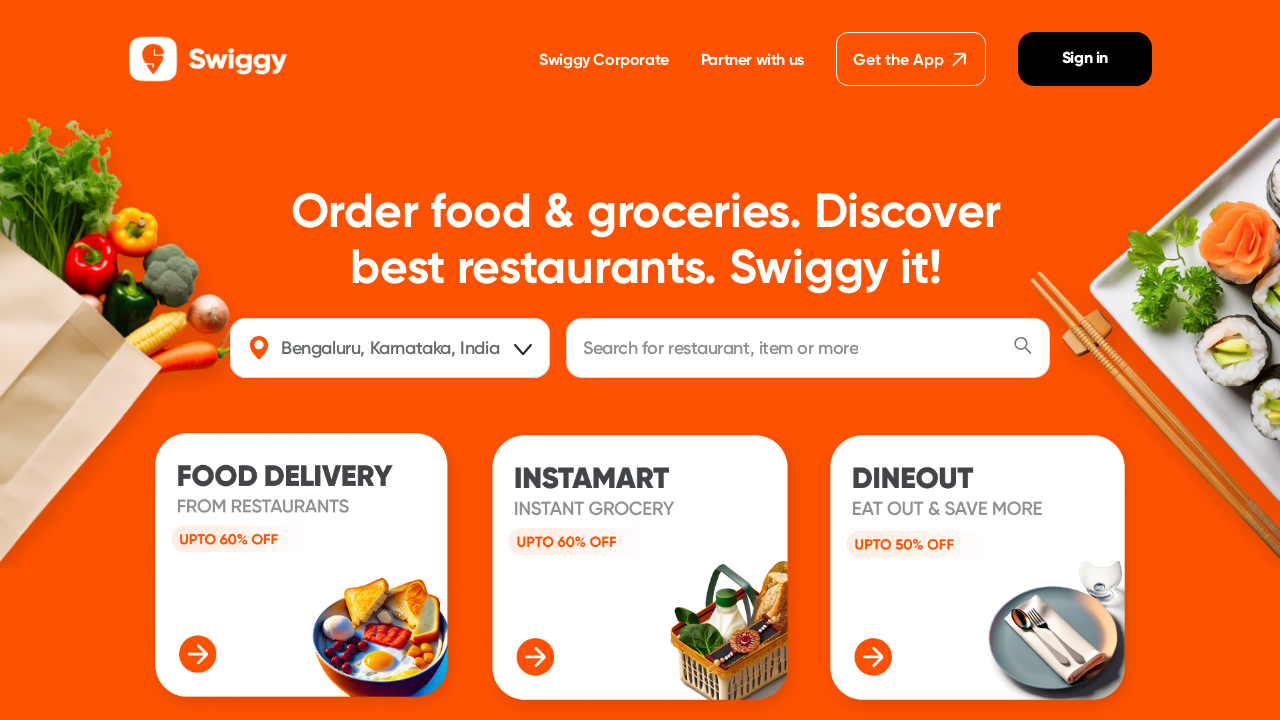

Executed JavaScript page refresh using history.go(0)
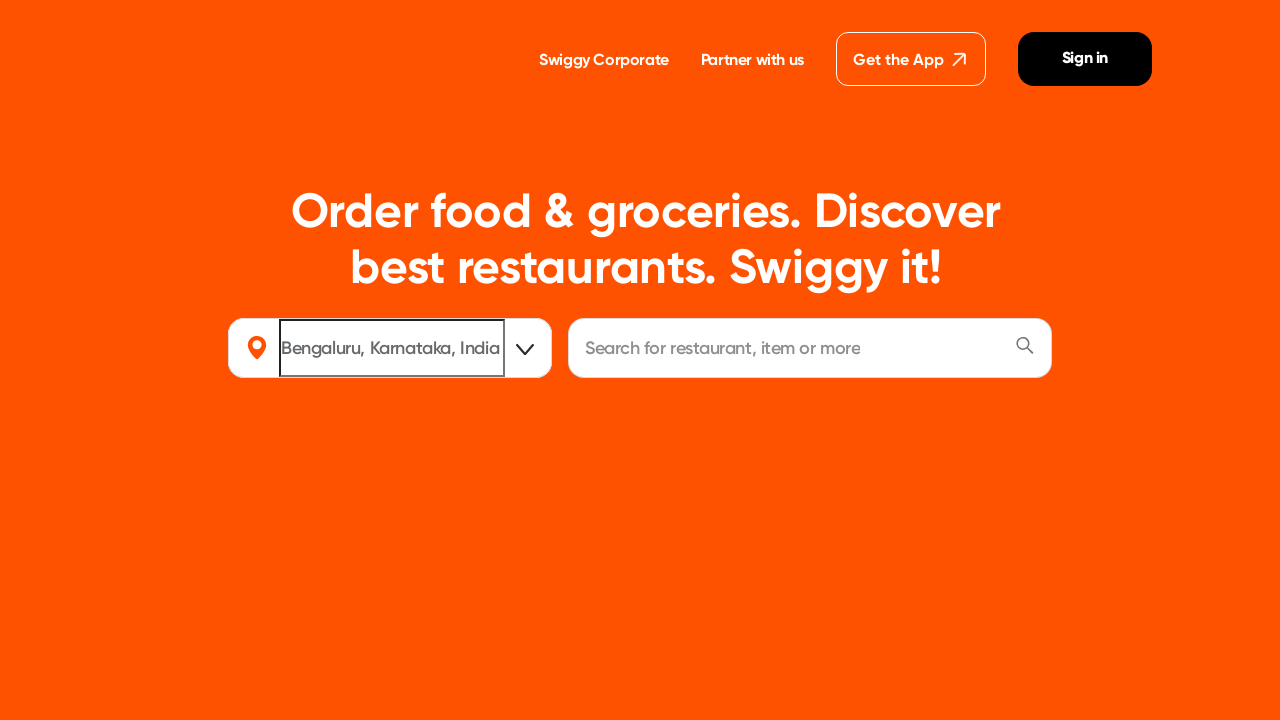

Waited for page to fully reload after refresh
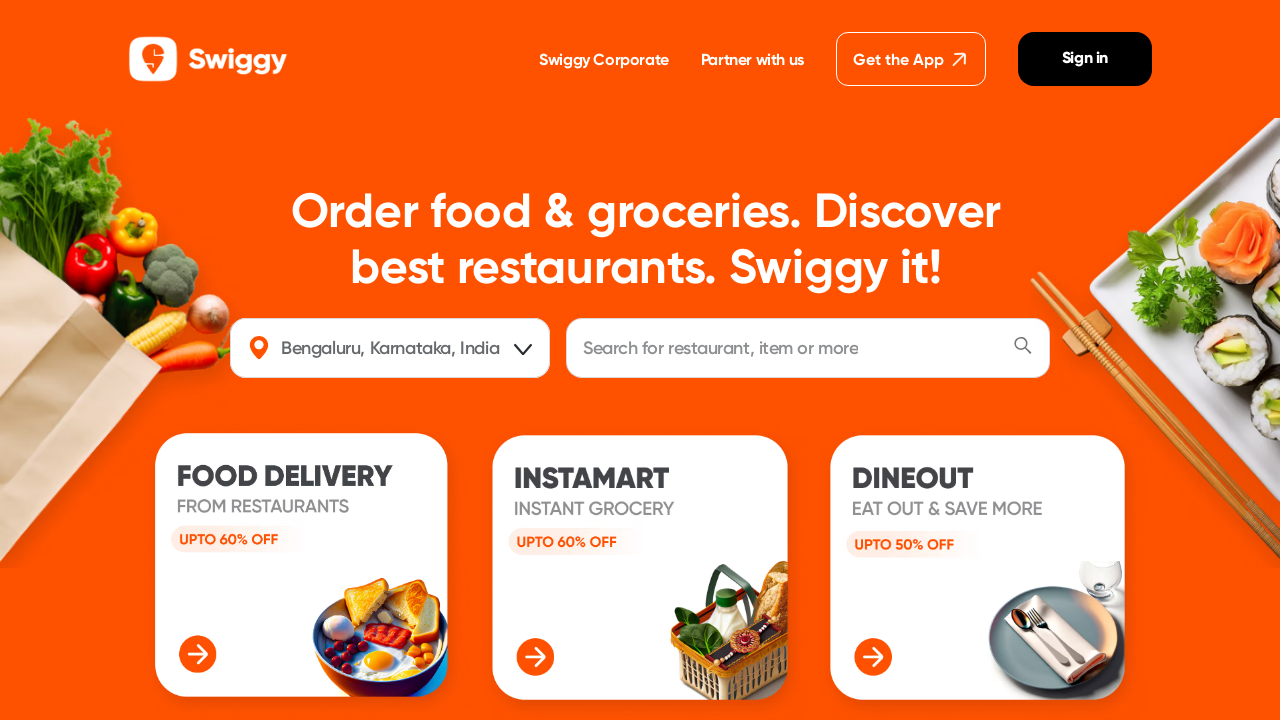

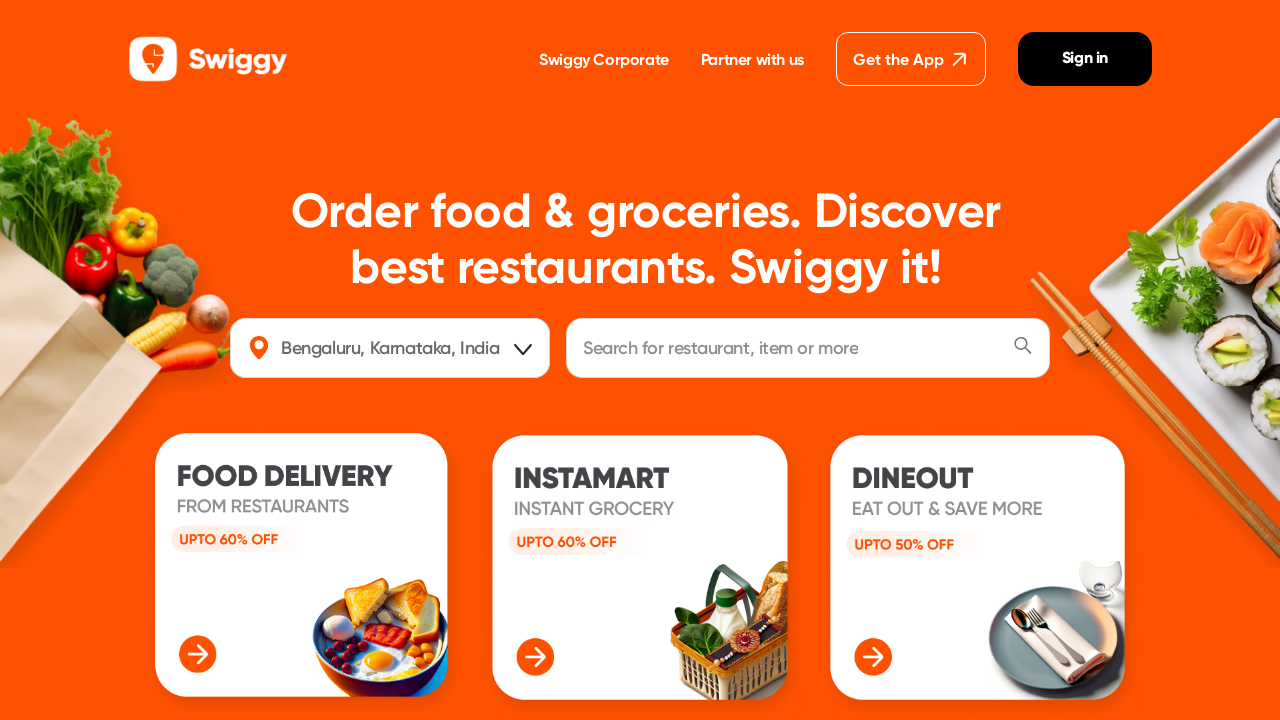